Tests that after clicking the adder button and waiting, a new box element appears with the correct class

Starting URL: https://www.selenium.dev/selenium/web/dynamic.html

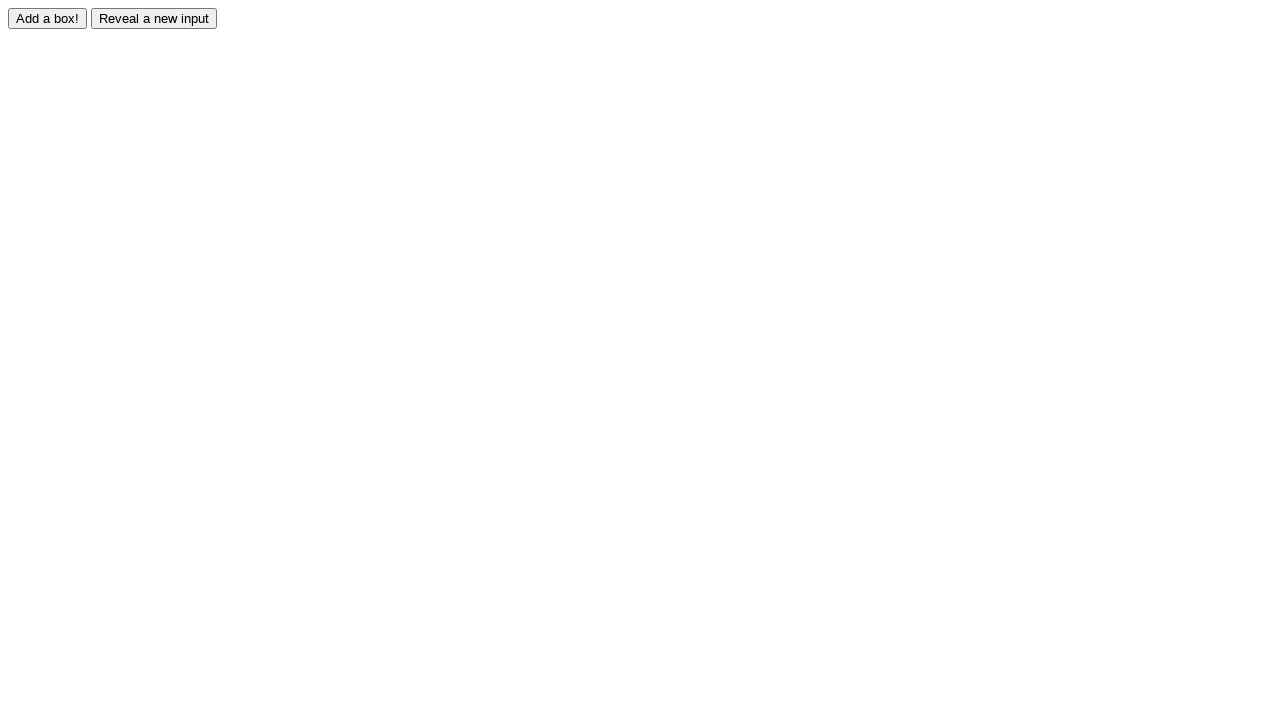

Clicked the adder button at (48, 18) on #adder
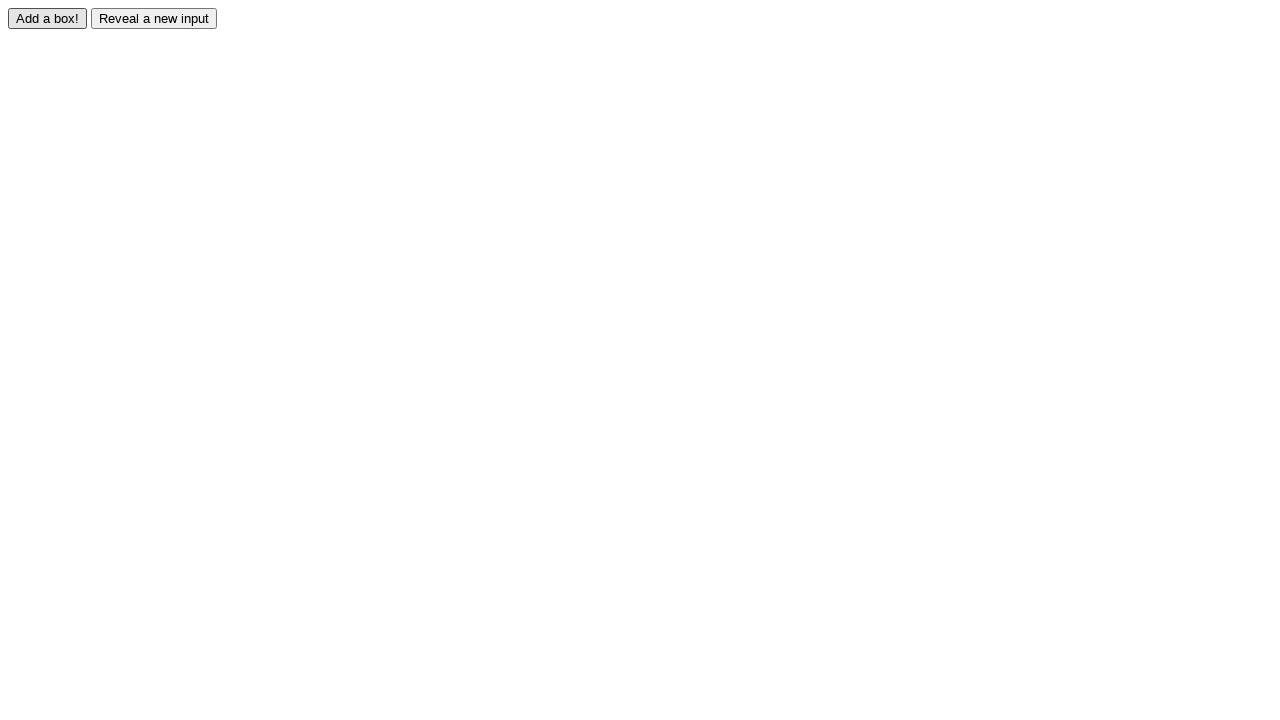

New box element #box0 appeared
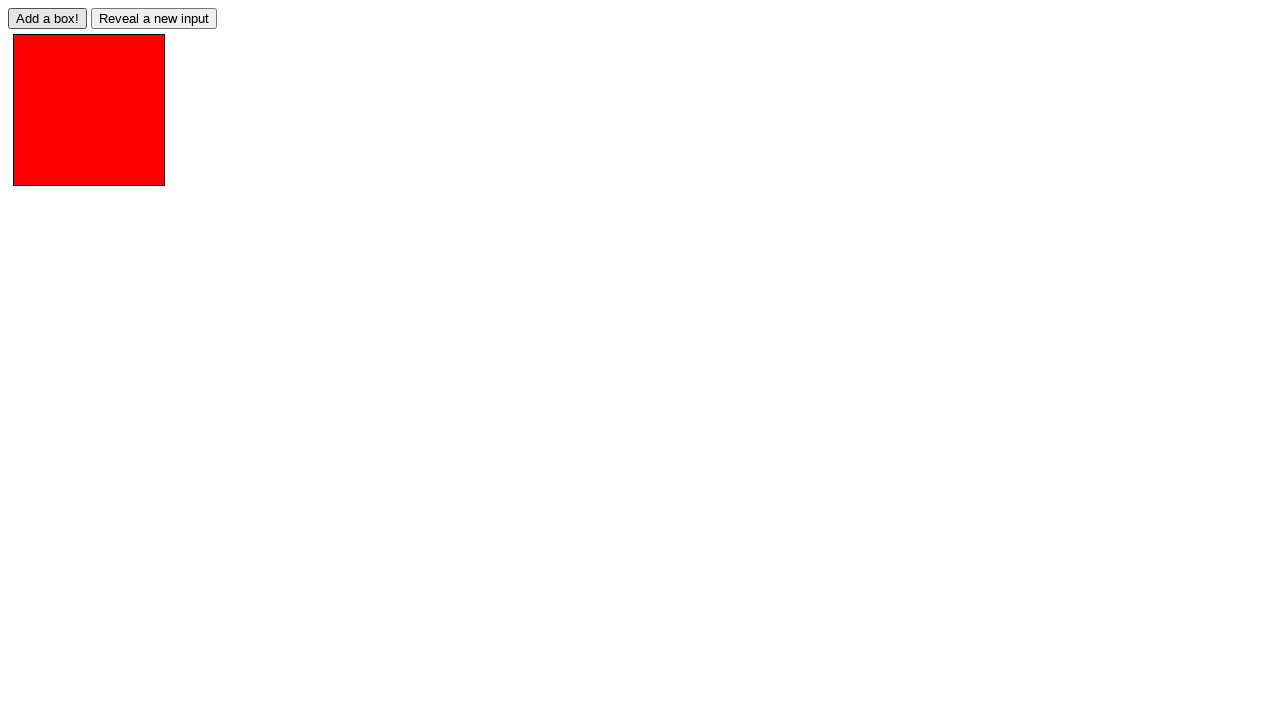

Located the #box0 element
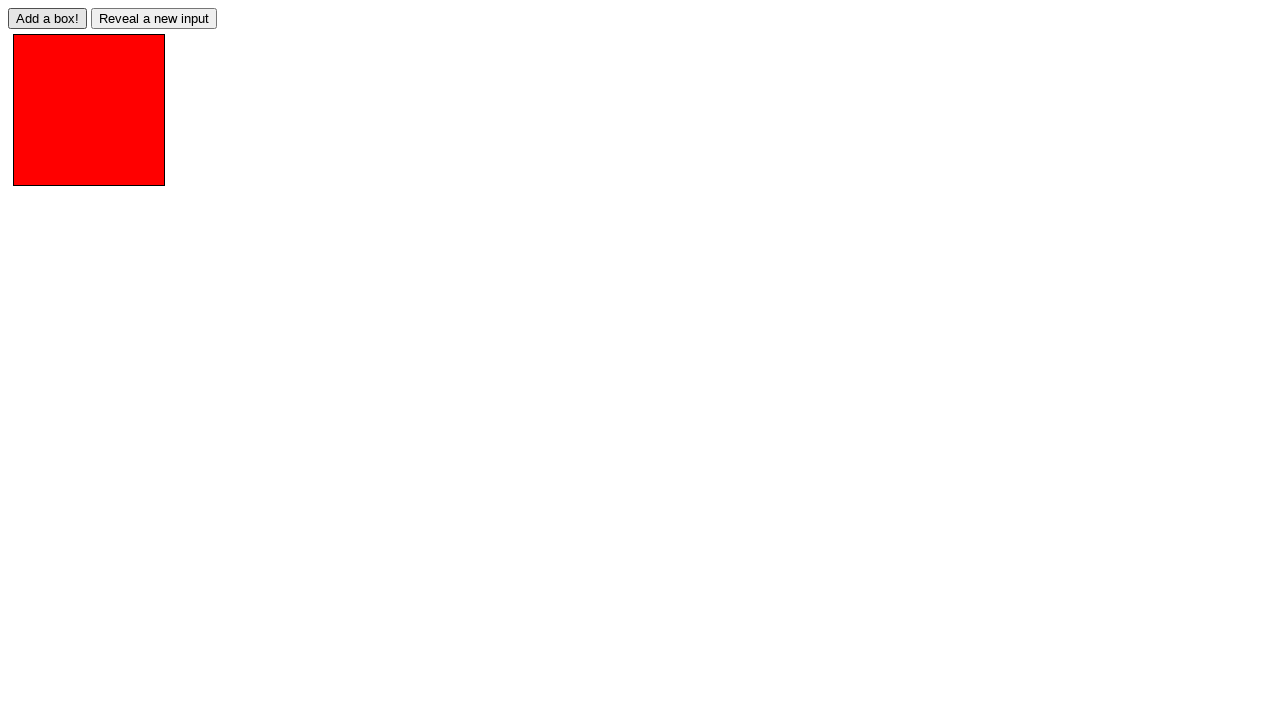

Verified #box0 has the correct 'redbox' class
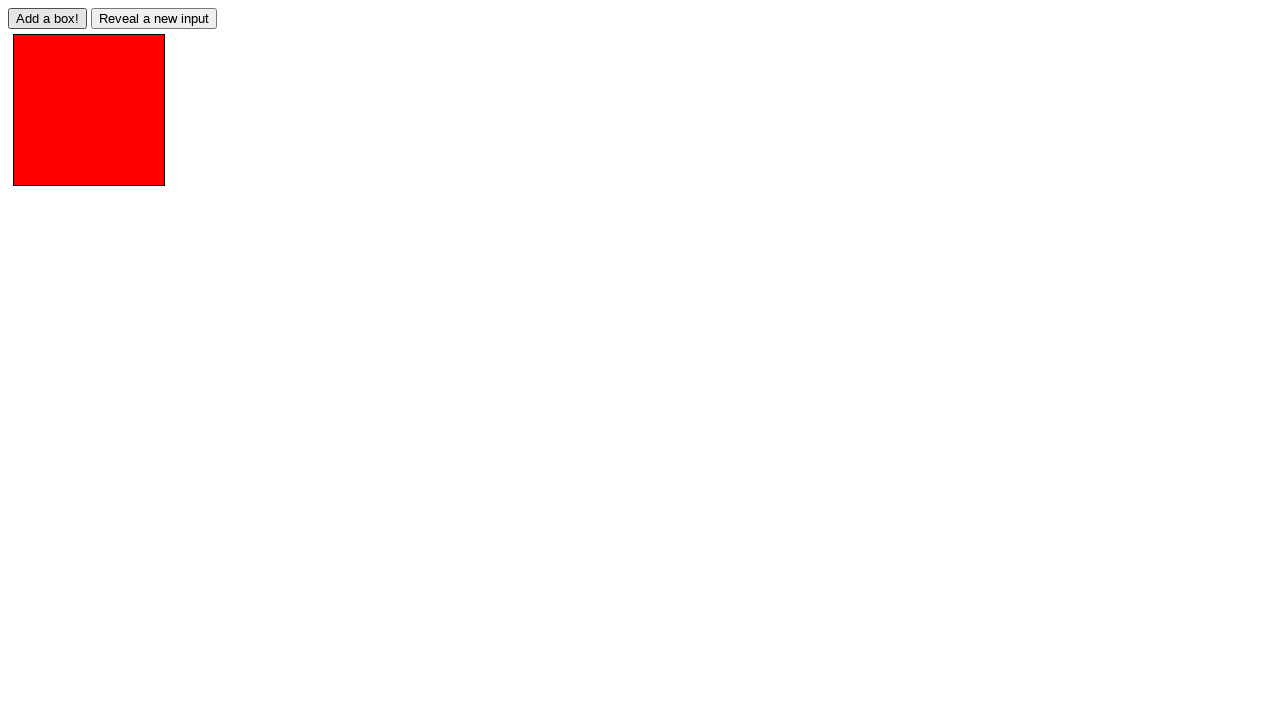

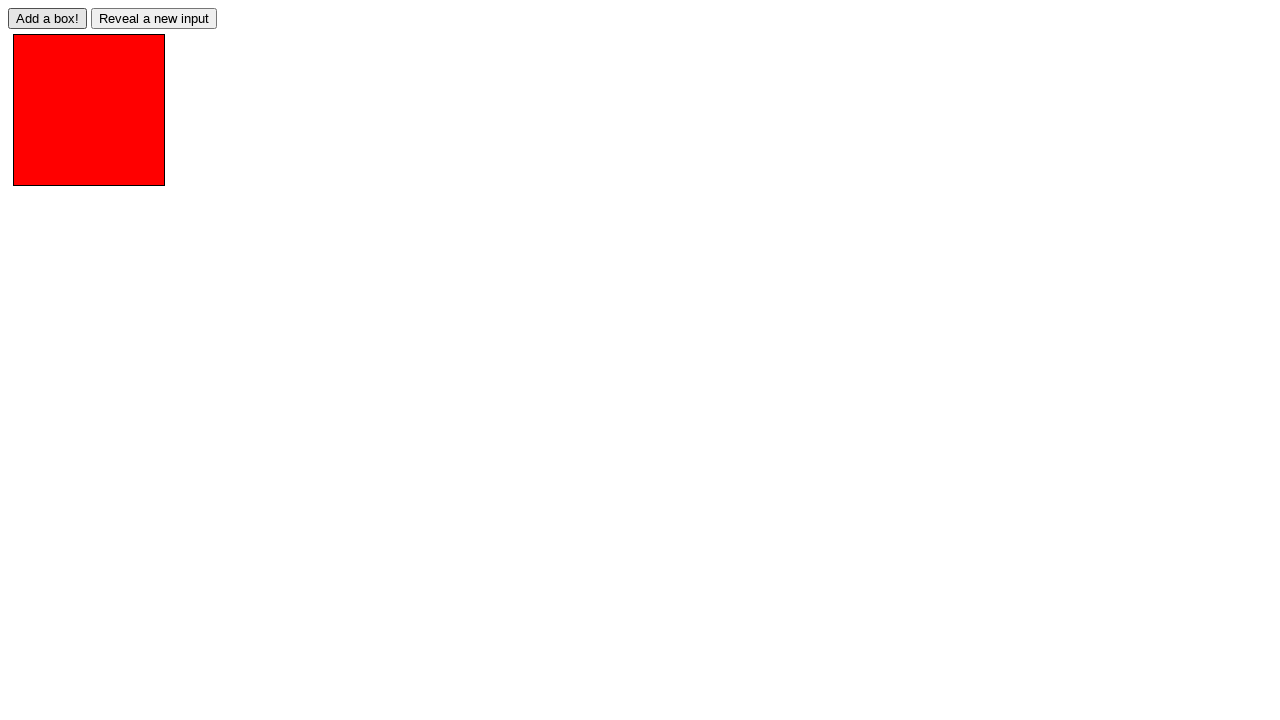